Navigates to an automation practice page and verifies that footer links are accessible by checking their presence

Starting URL: https://rahulshettyacademy.com/AutomationPractice/

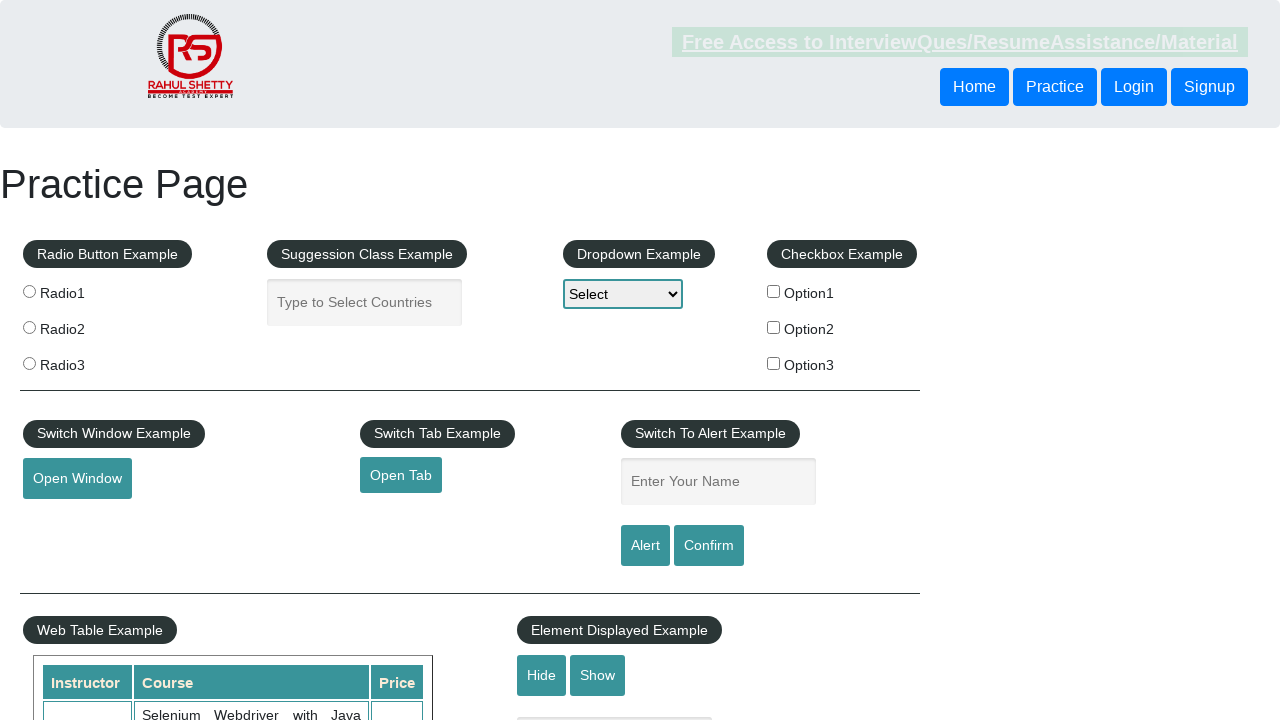

Waited for footer links to load on the page
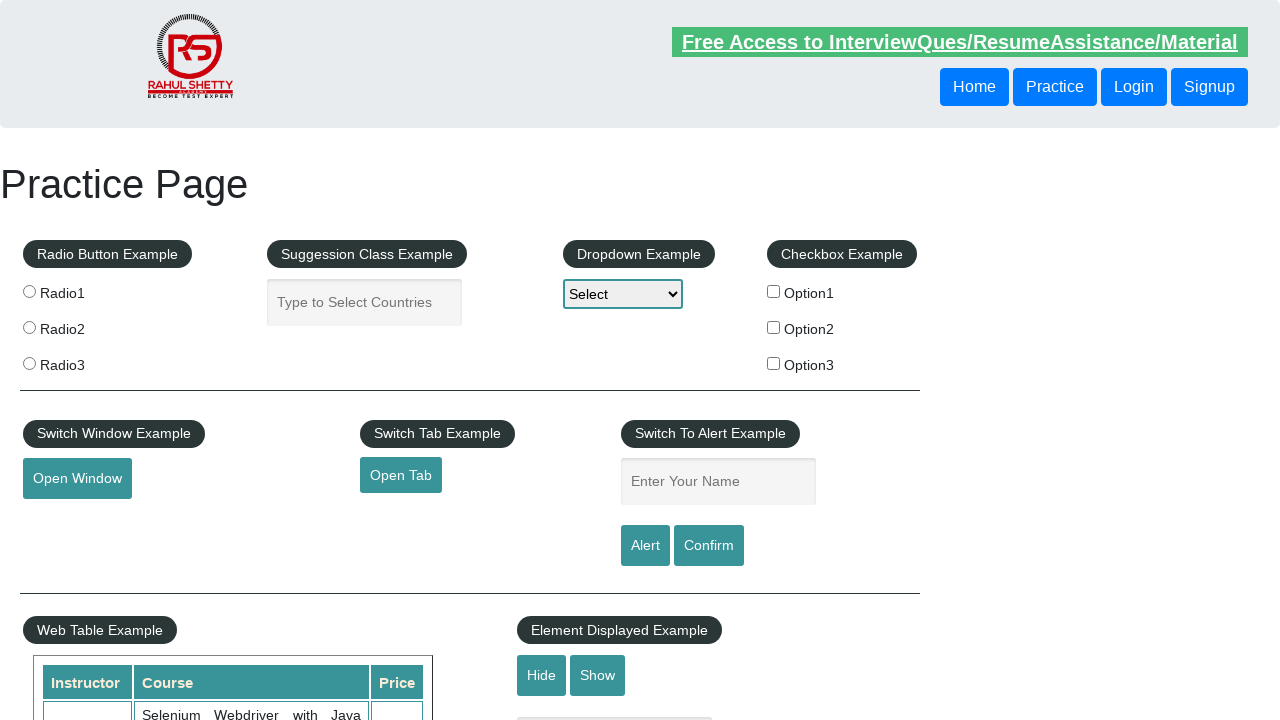

Retrieved all footer links from the page
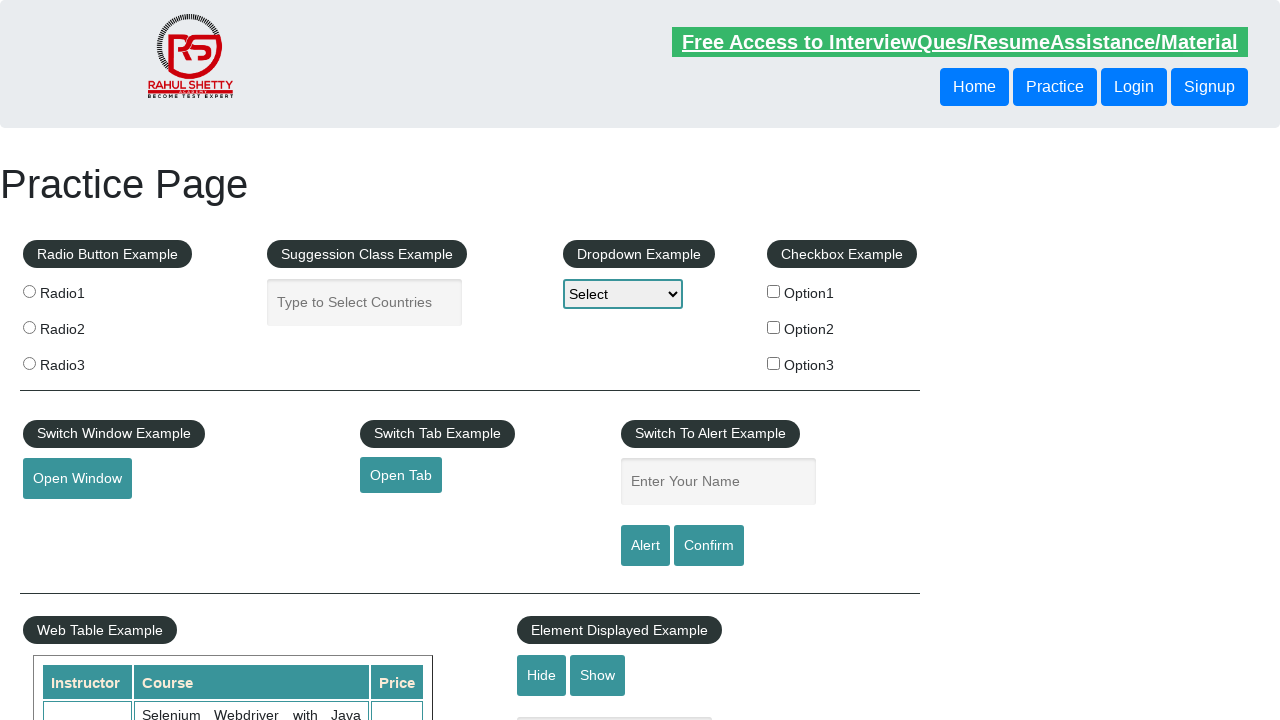

Verified that 20 footer links are present on the page
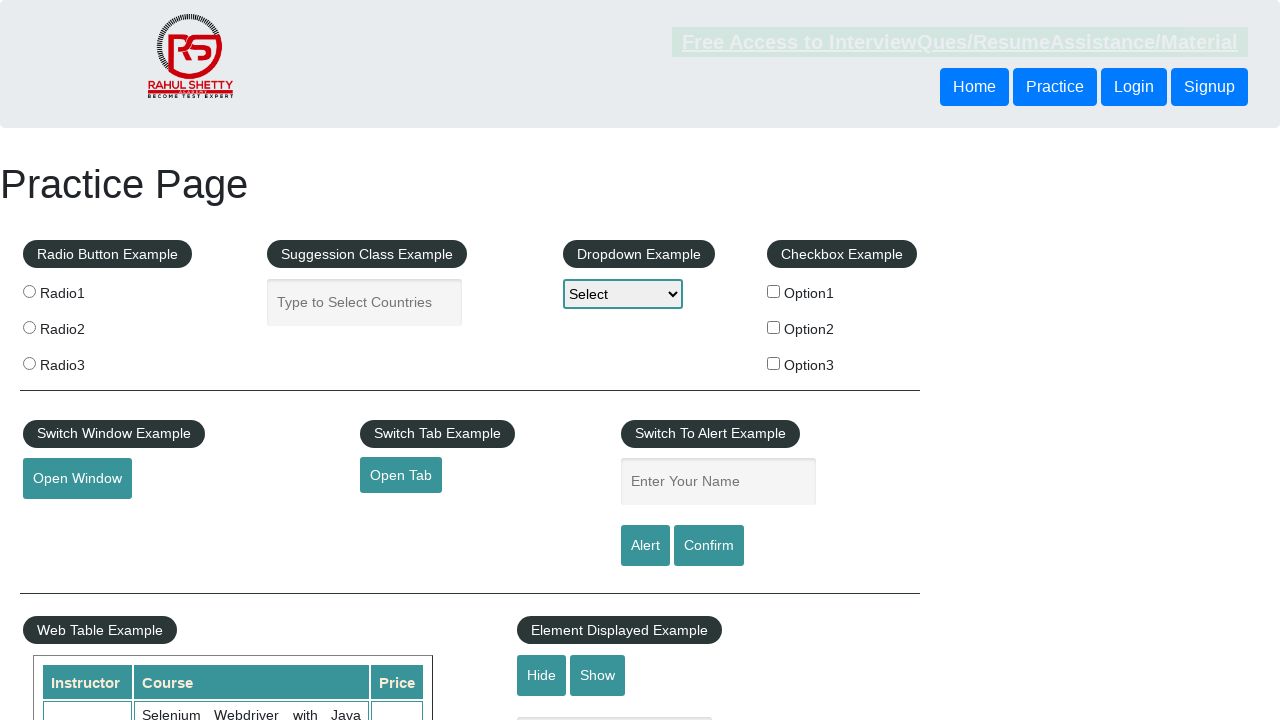

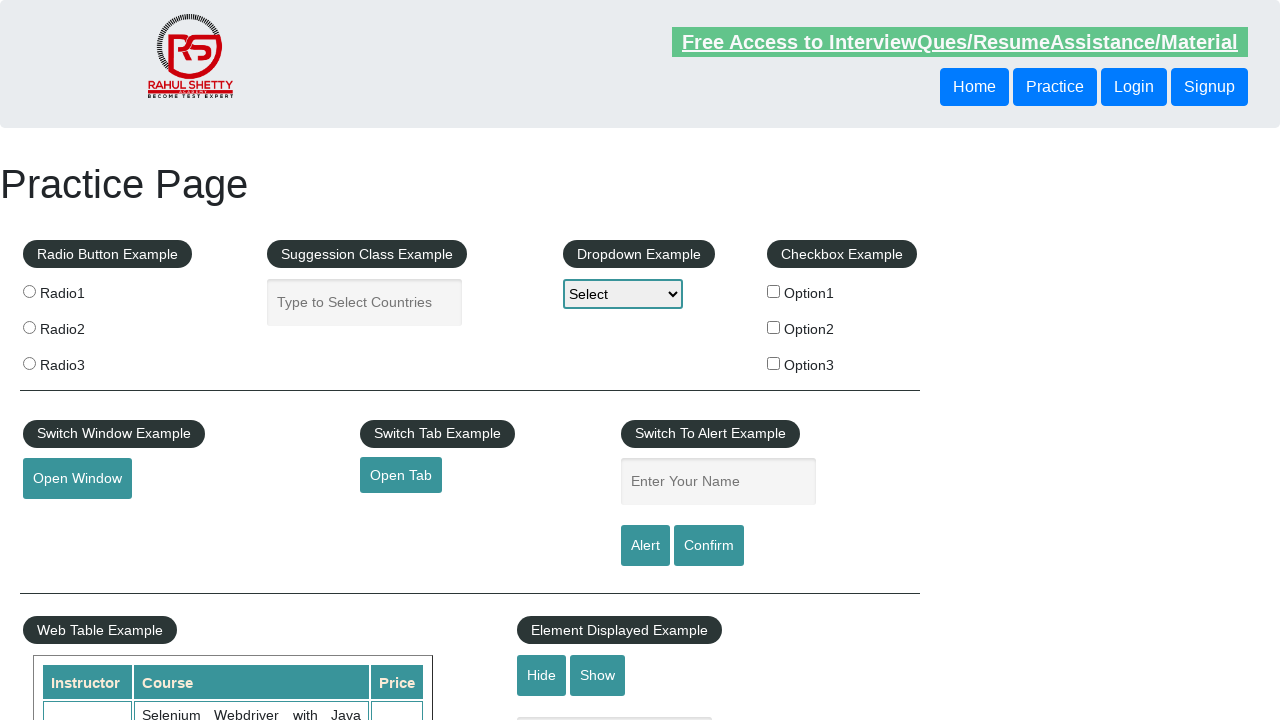